Navigates to a page with loading images and waits for an image element to load

Starting URL: https://bonigarcia.dev/selenium-webdriver-java/loading-images.html

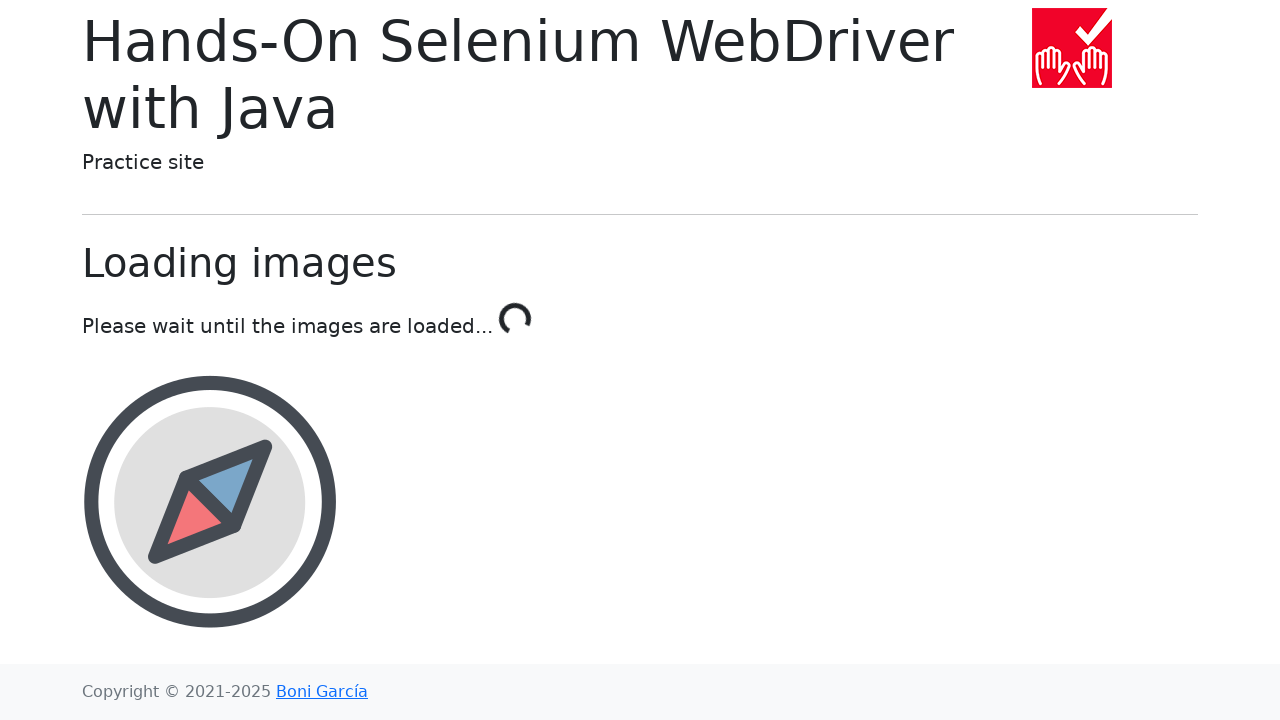

Navigated to loading images page
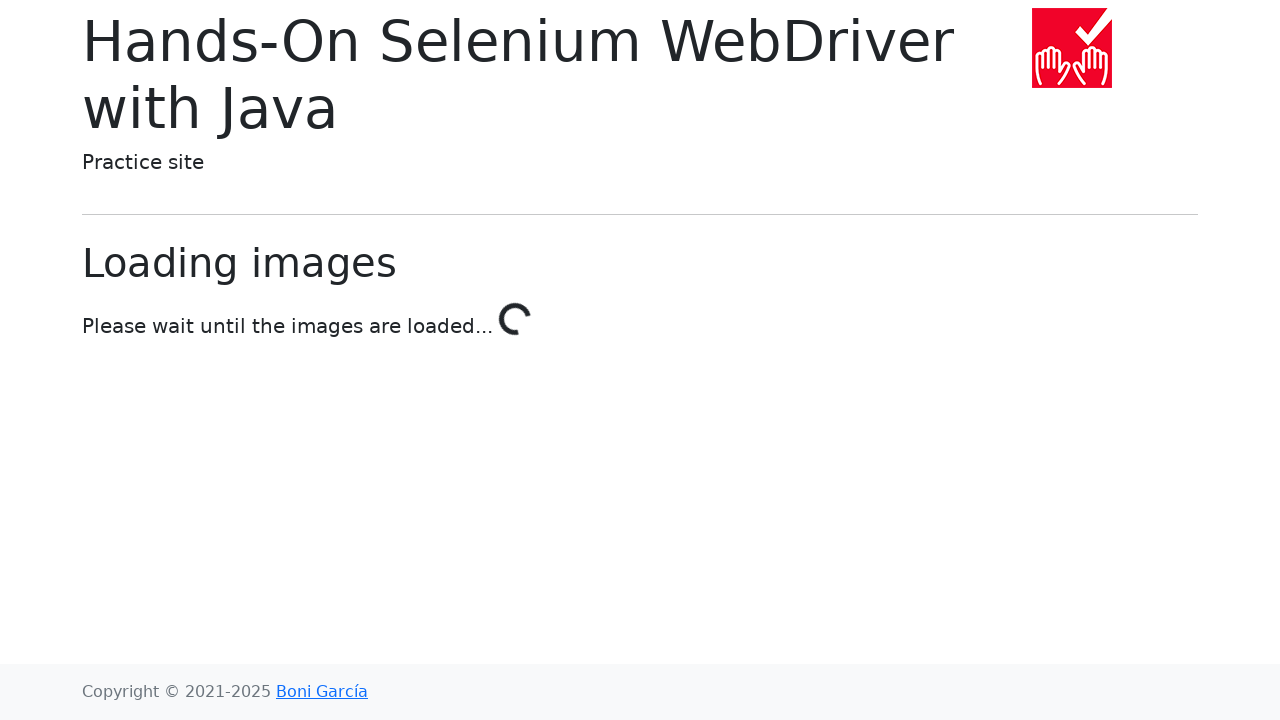

Award image element loaded and became visible
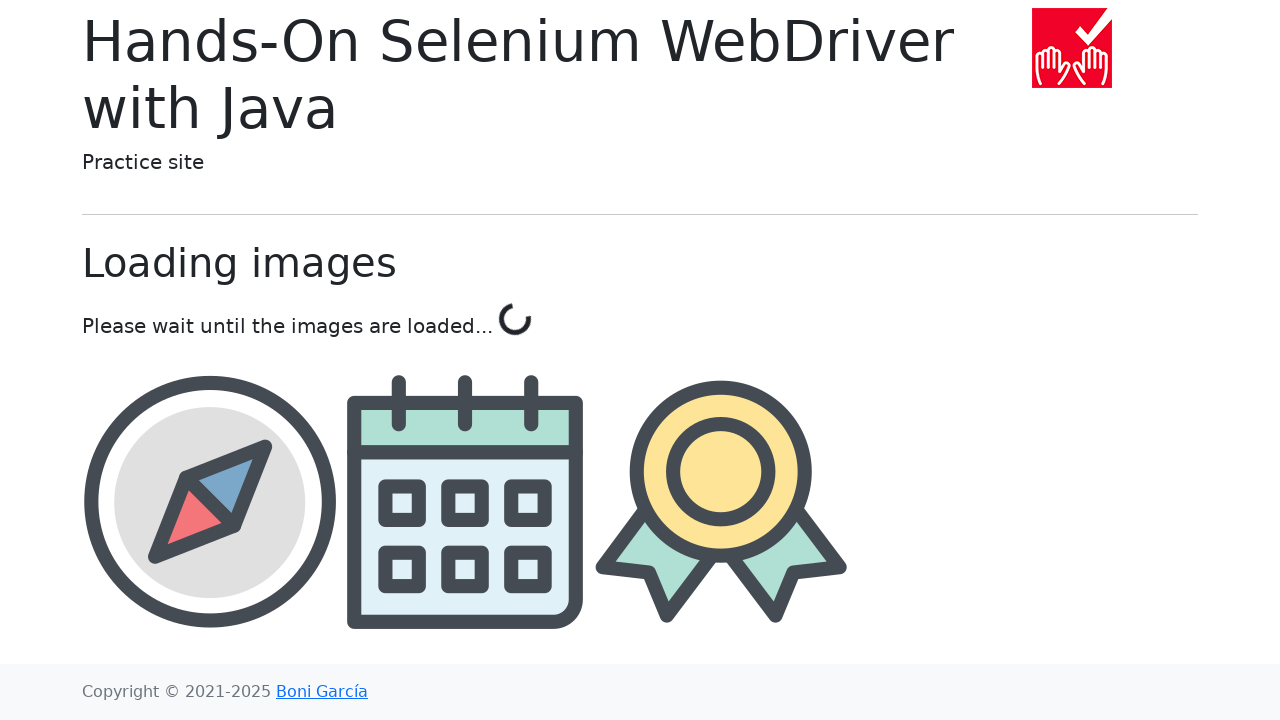

Located the award image element
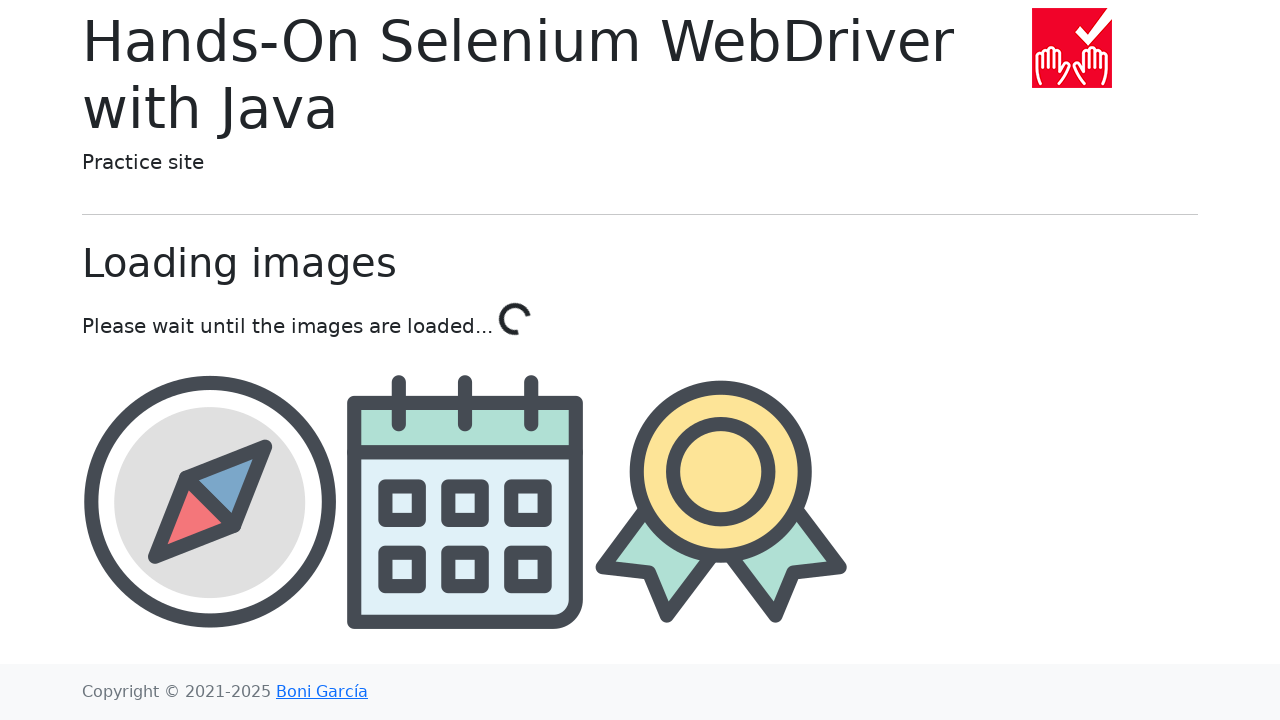

Retrieved award image source attribute: img/award.png
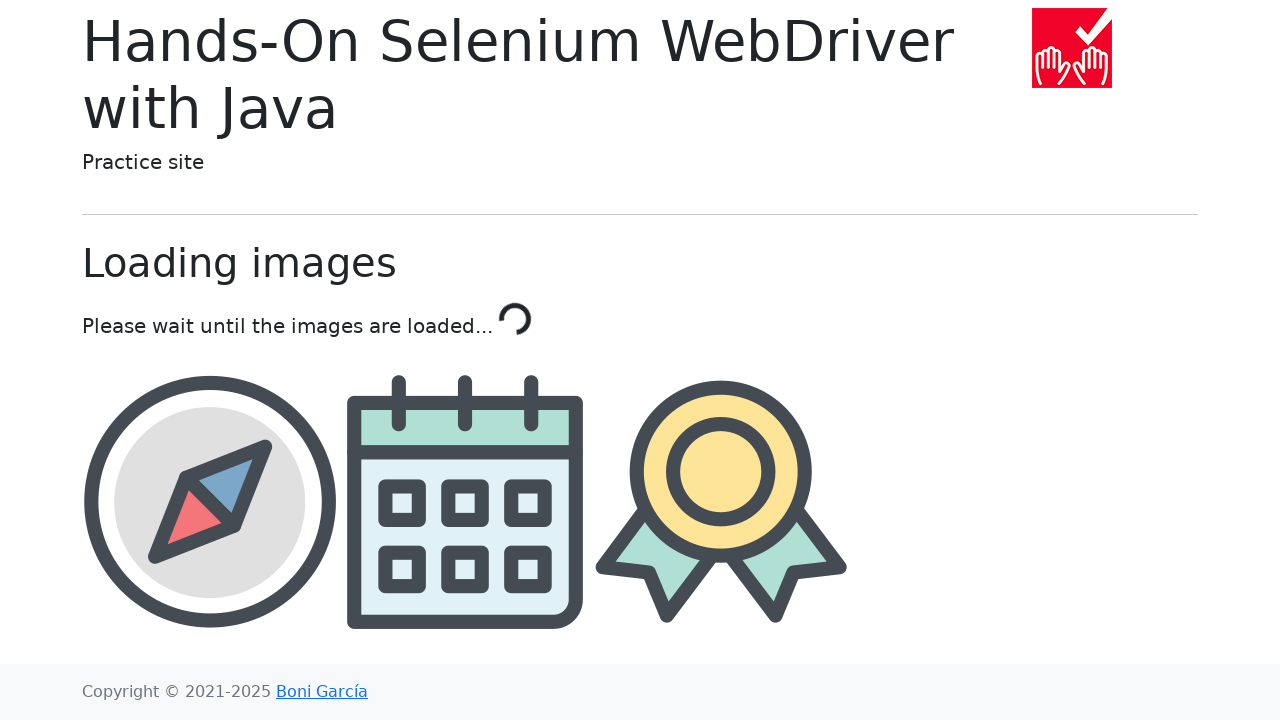

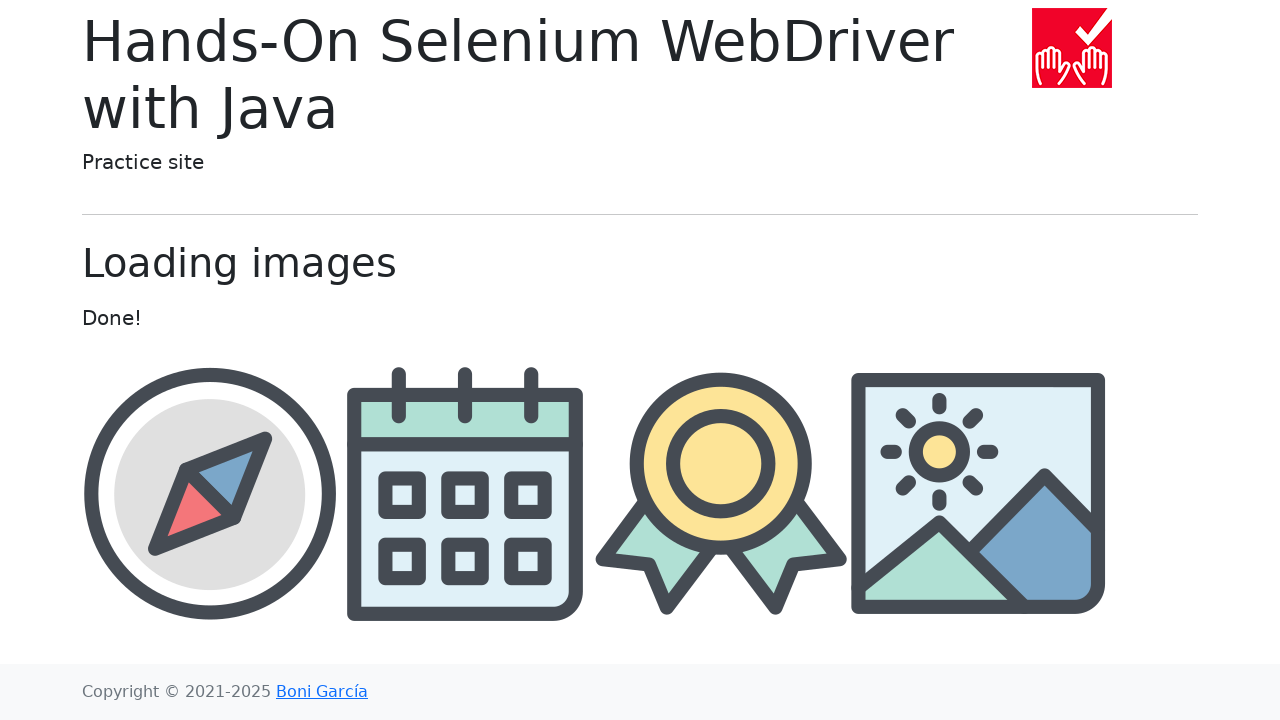